Waits for price to reach $100, clicks a button, then solves a math problem and submits the answer

Starting URL: http://suninjuly.github.io/explicit_wait2.html

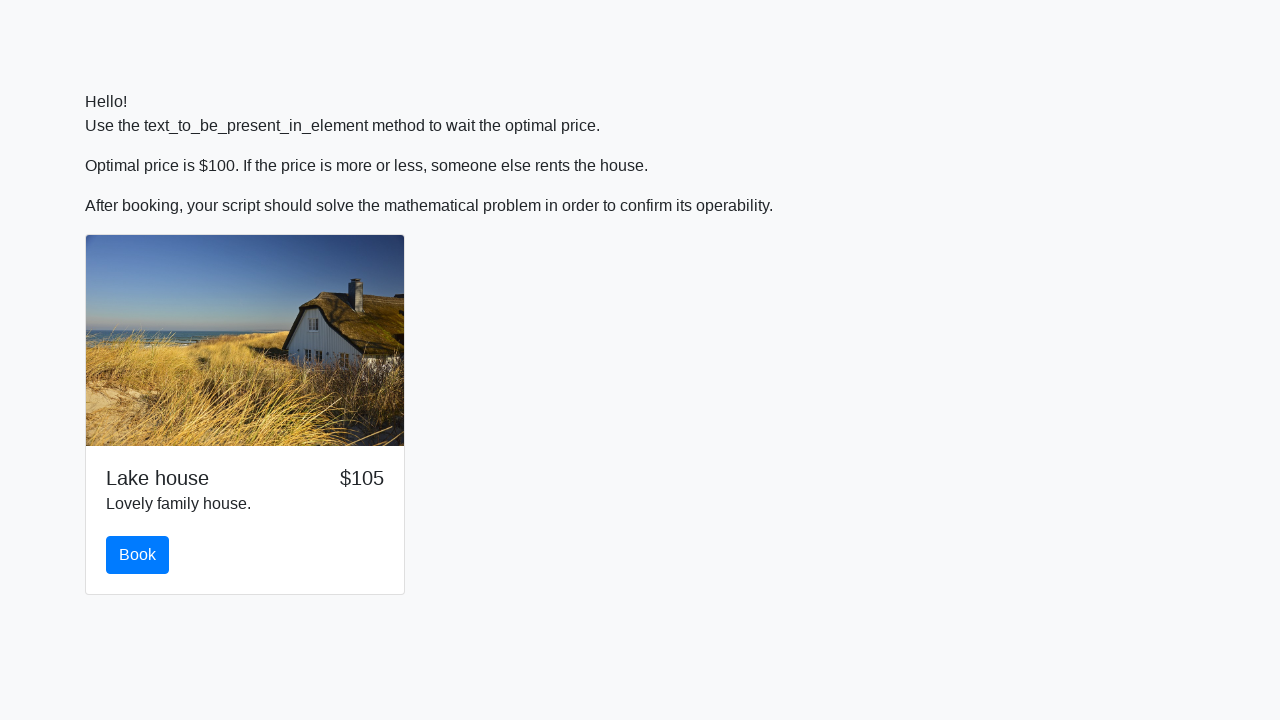

Waited for price to reach $100
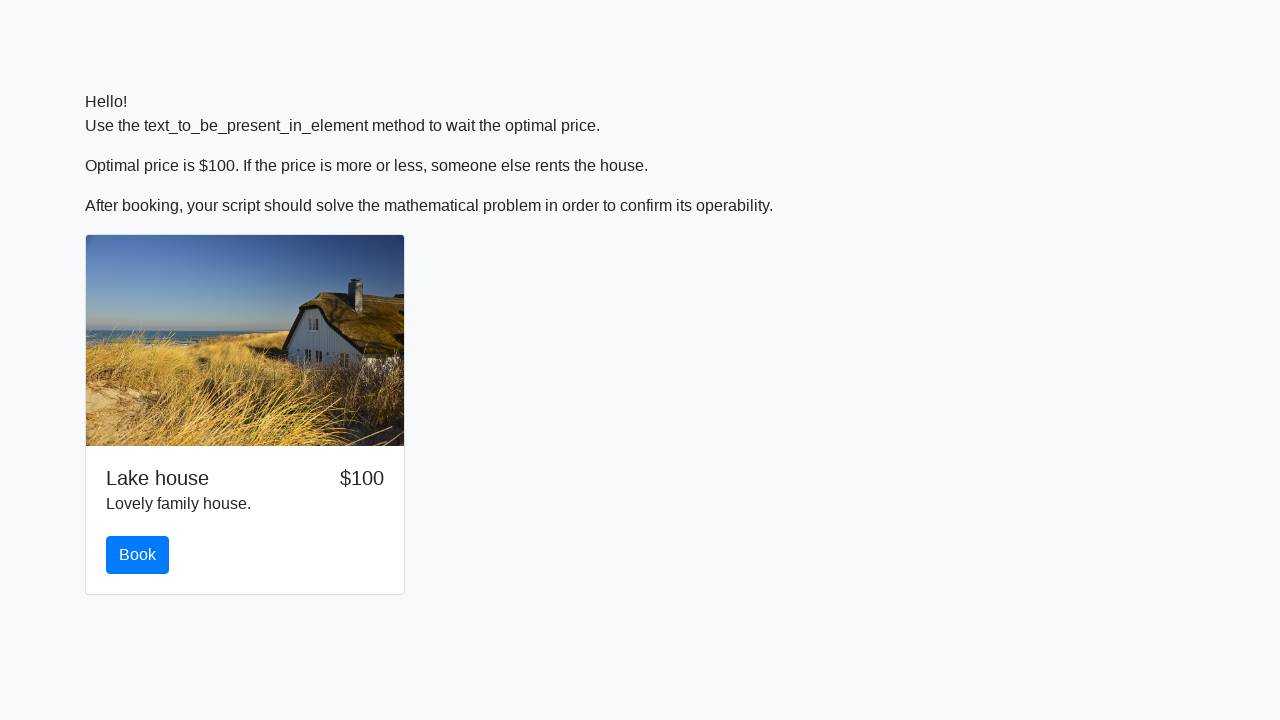

Clicked the button at (138, 555) on button
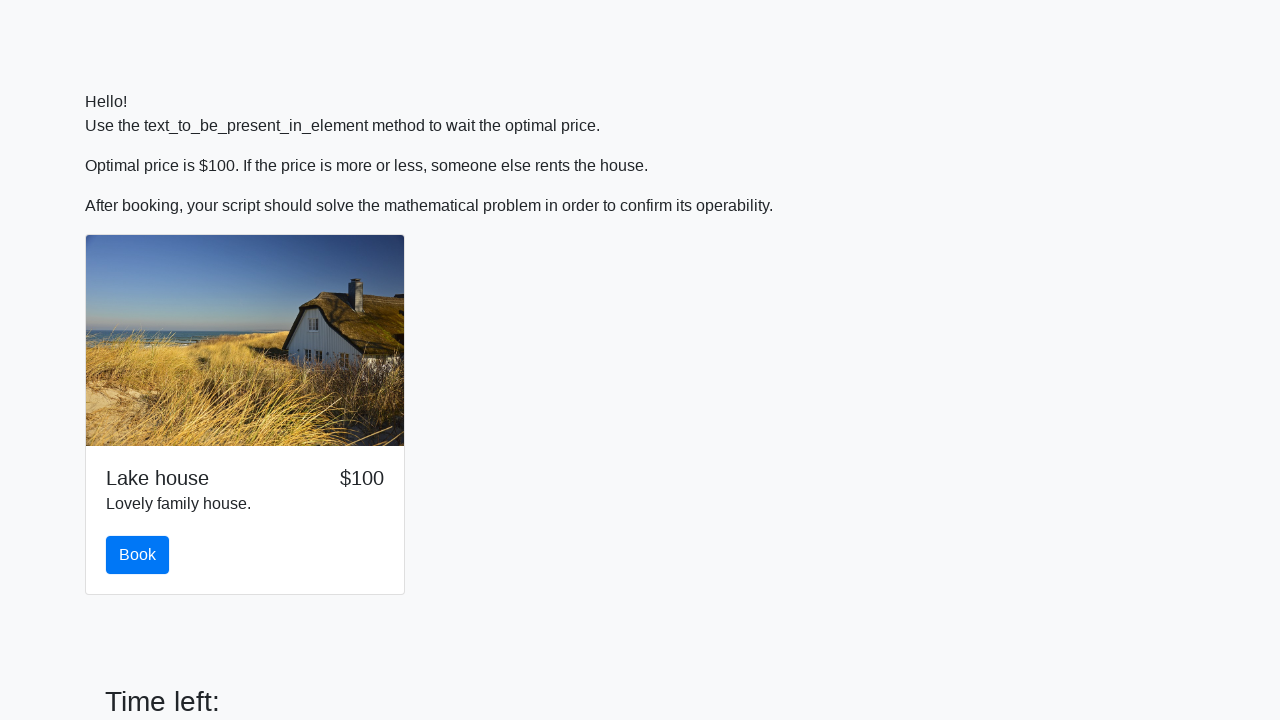

Retrieved value from input_value element: 42
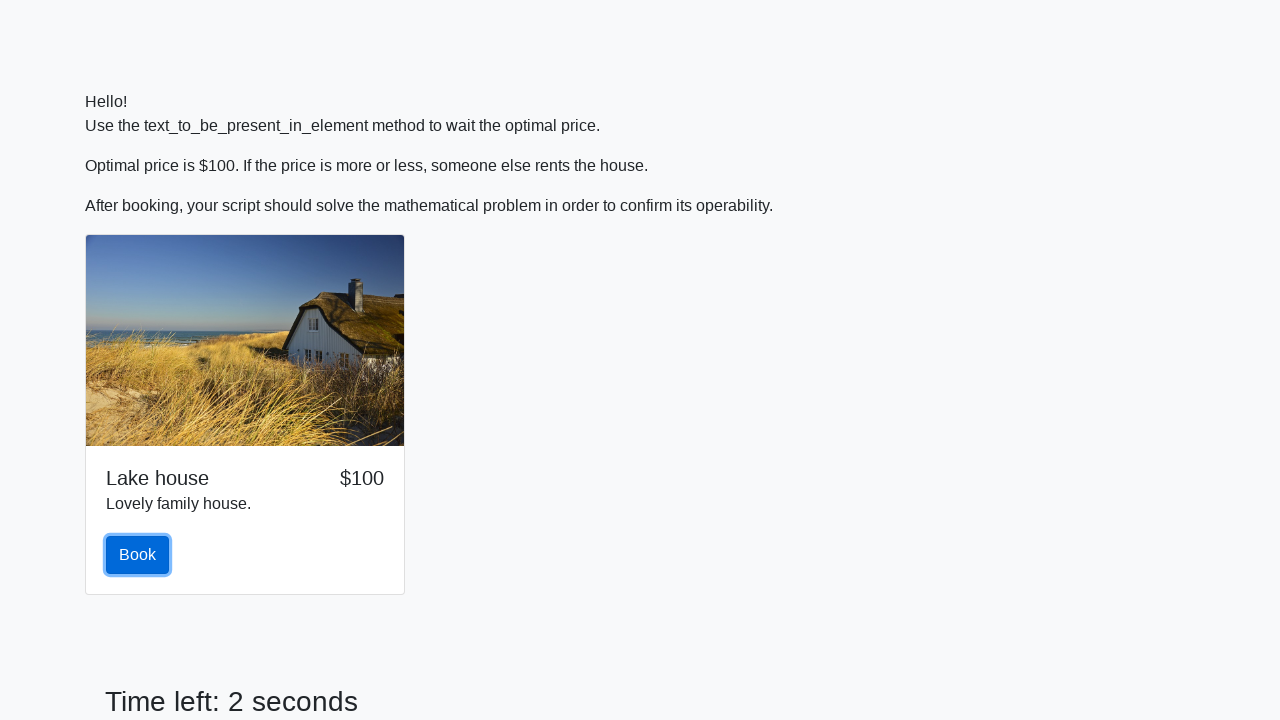

Calculated math result: 2.3977369489010405
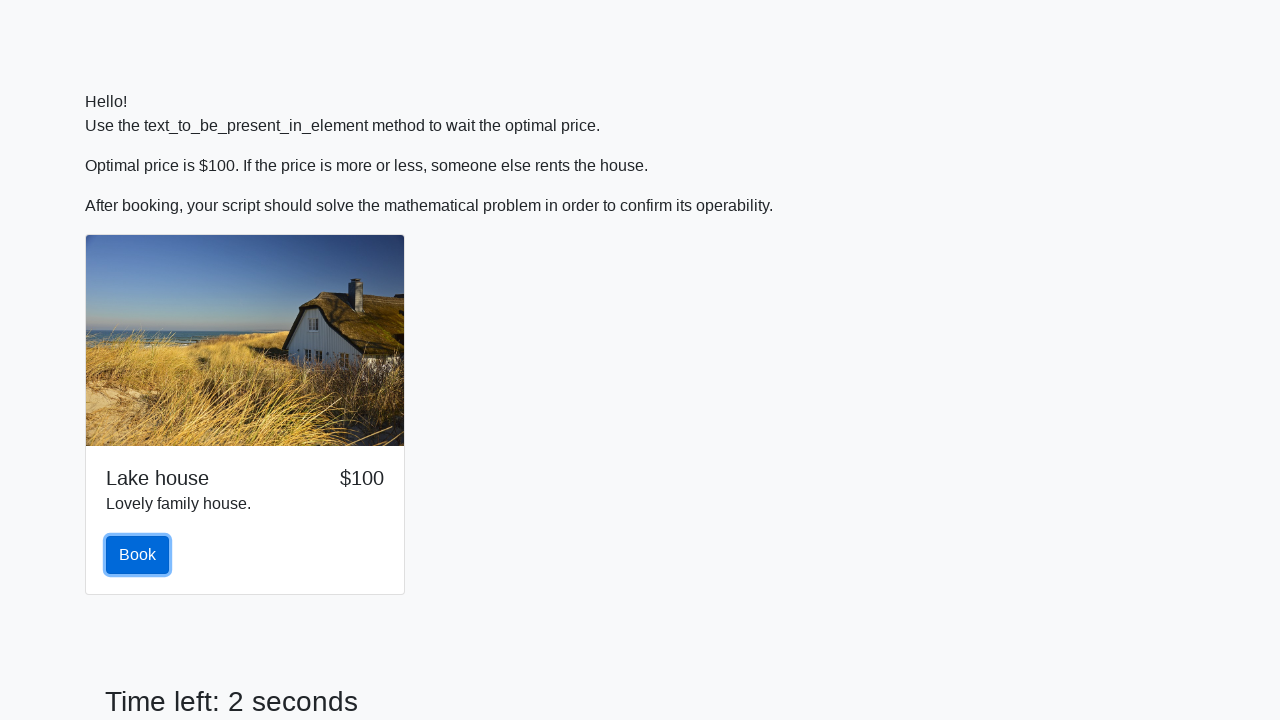

Filled input field with calculated value: 2.3977369489010405 on input[type='text']
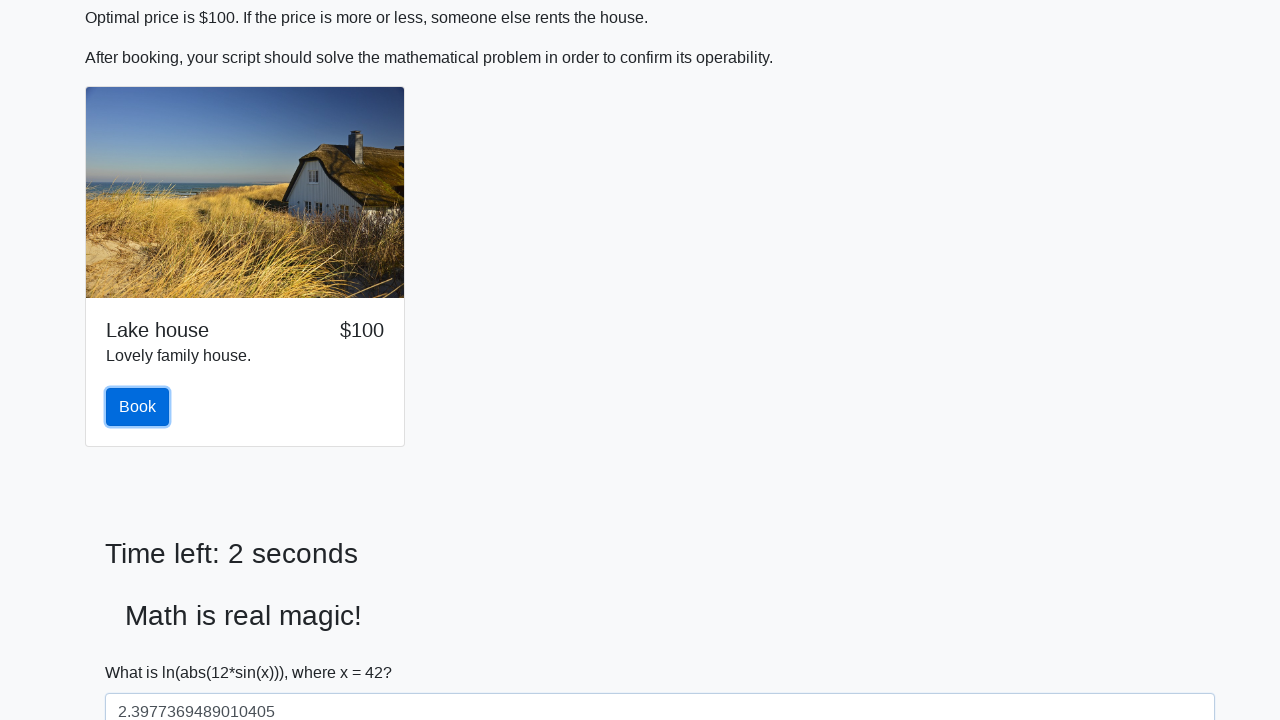

Clicked submit button to submit the answer at (143, 651) on button[type='submit']
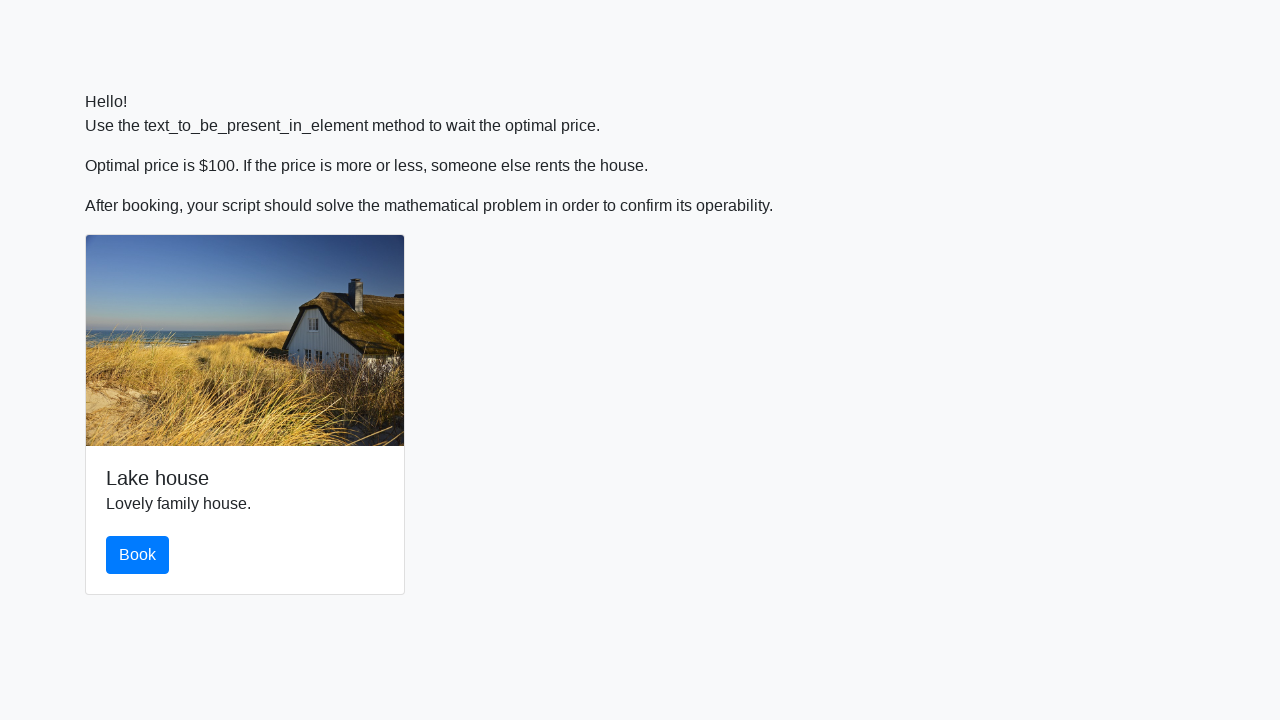

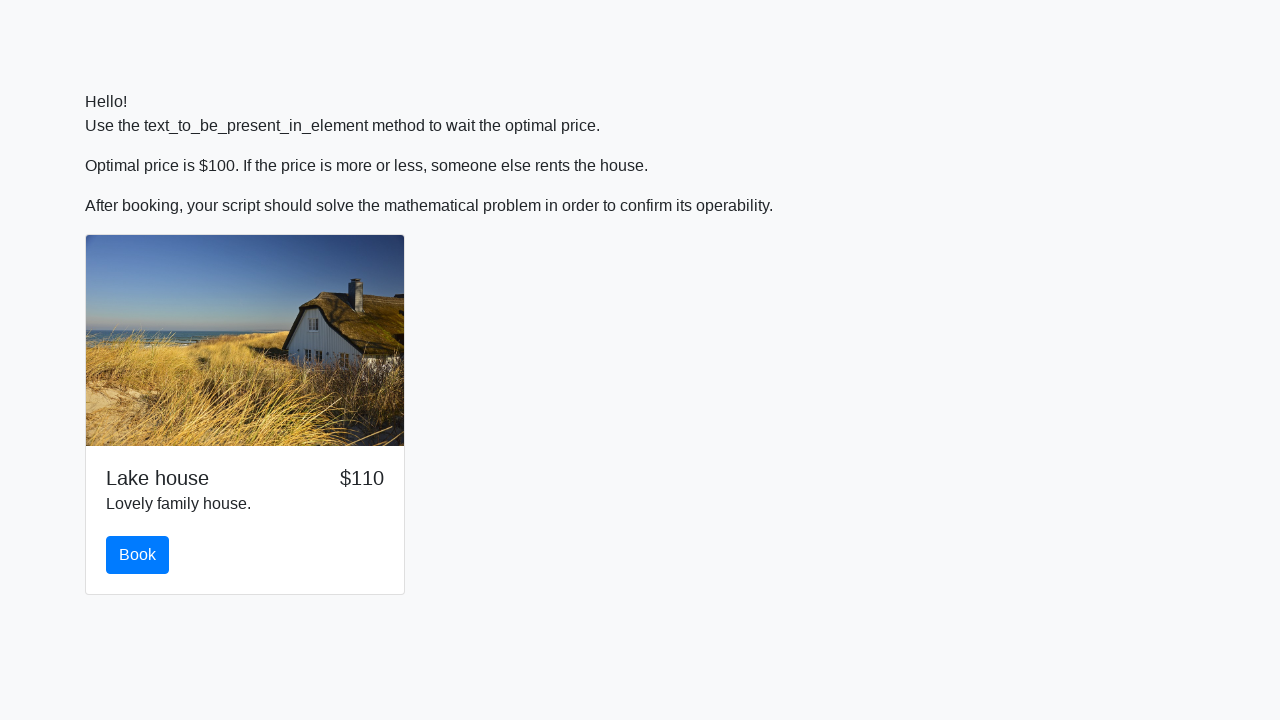